Navigates to OrangeHRM trial signup page and interacts with the country dropdown to verify its options and functionality

Starting URL: https://www.orangehrm.com/orangehrm-30-day-trial/

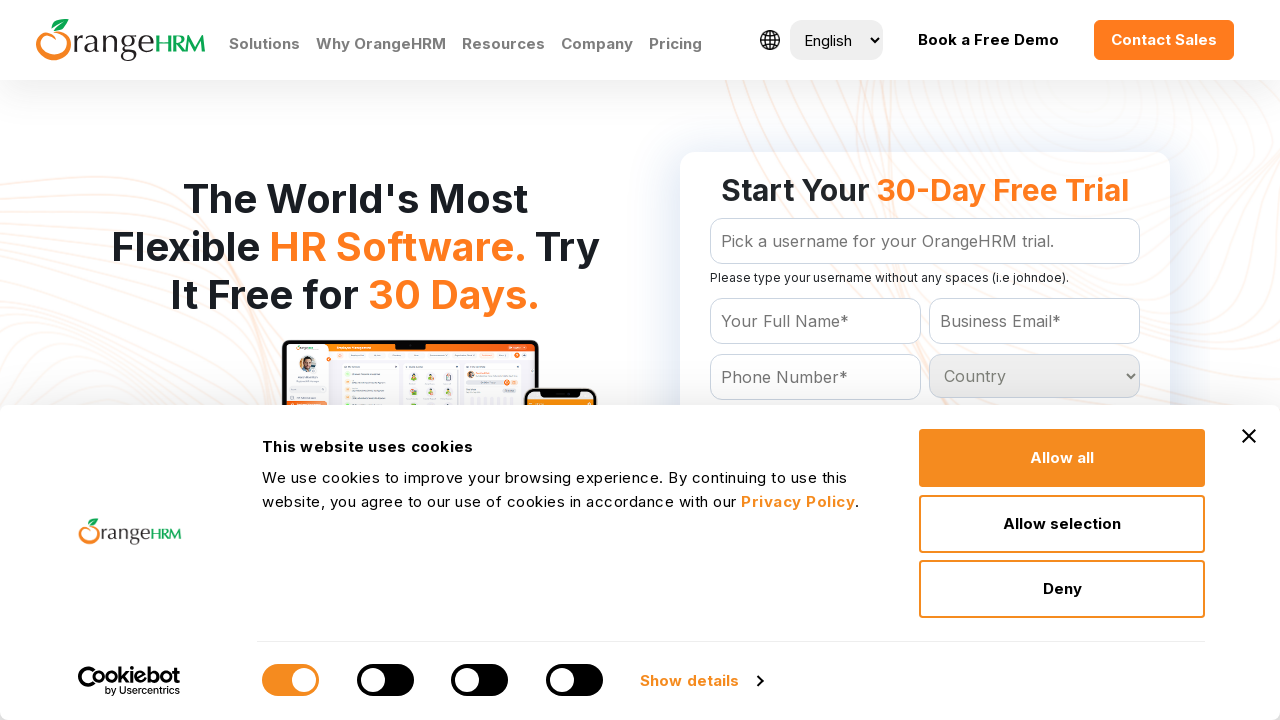

Waited for country dropdown to be visible
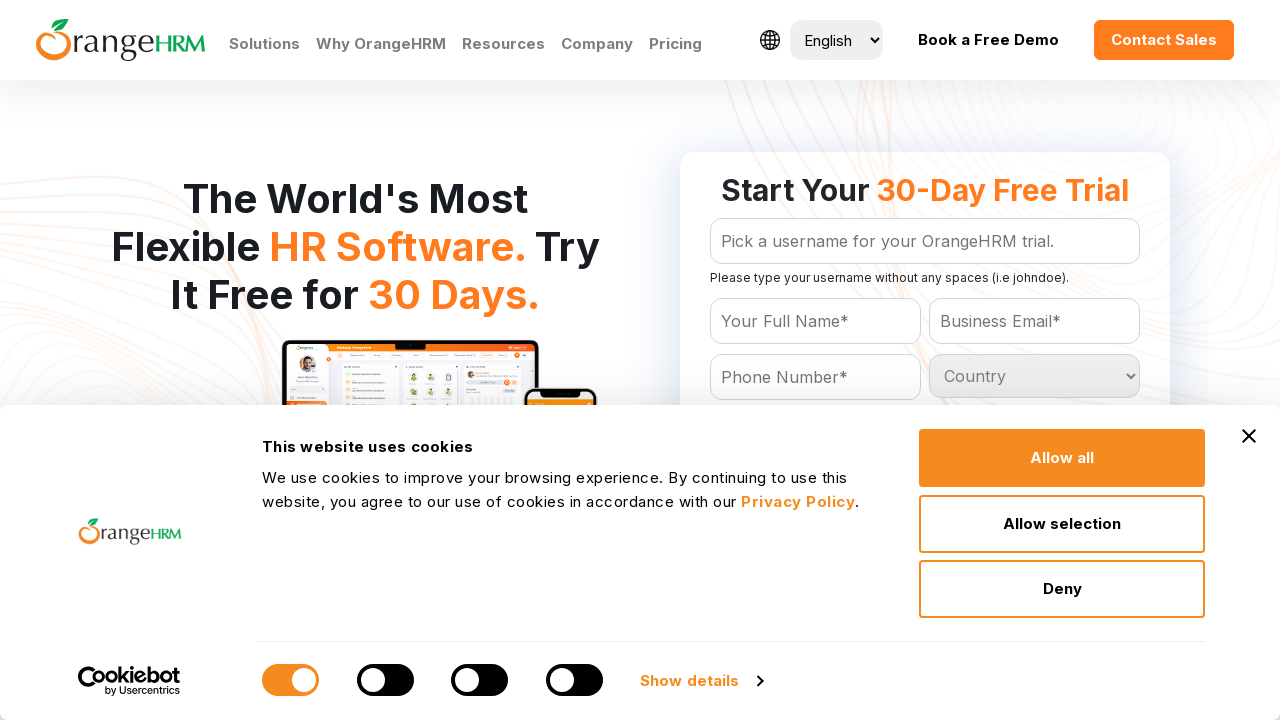

Located country dropdown element
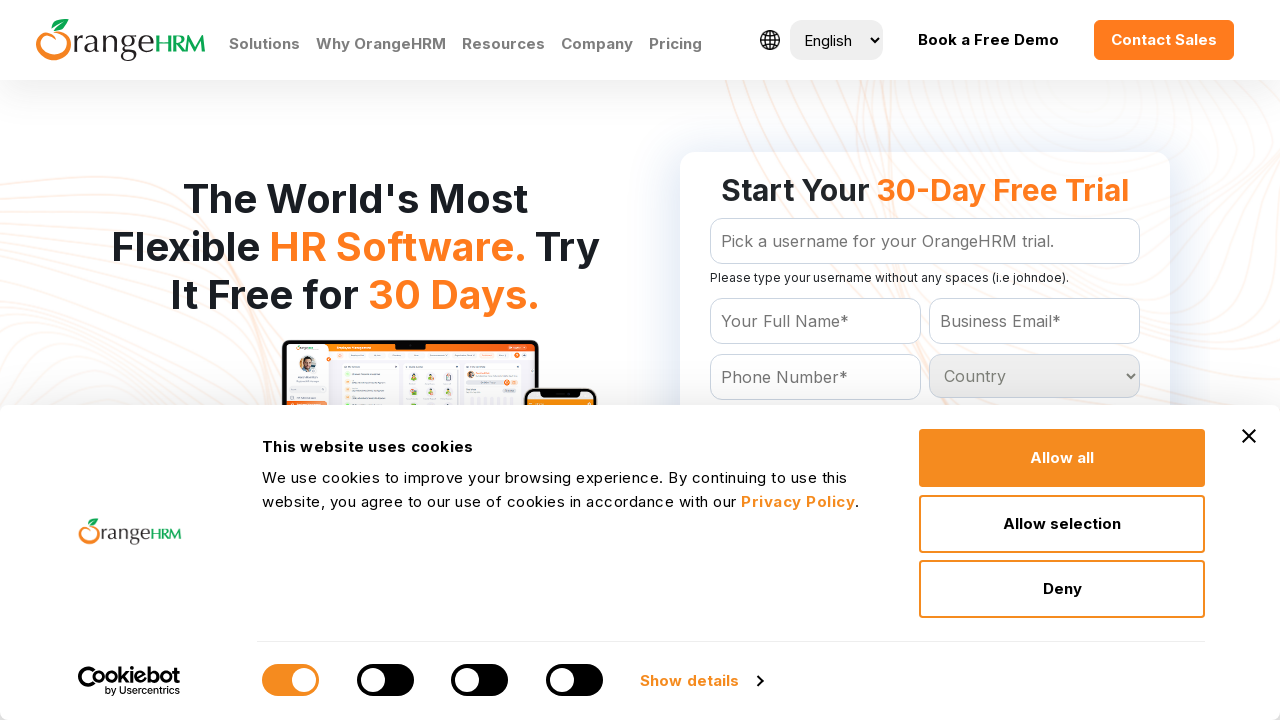

Retrieved all options from country dropdown
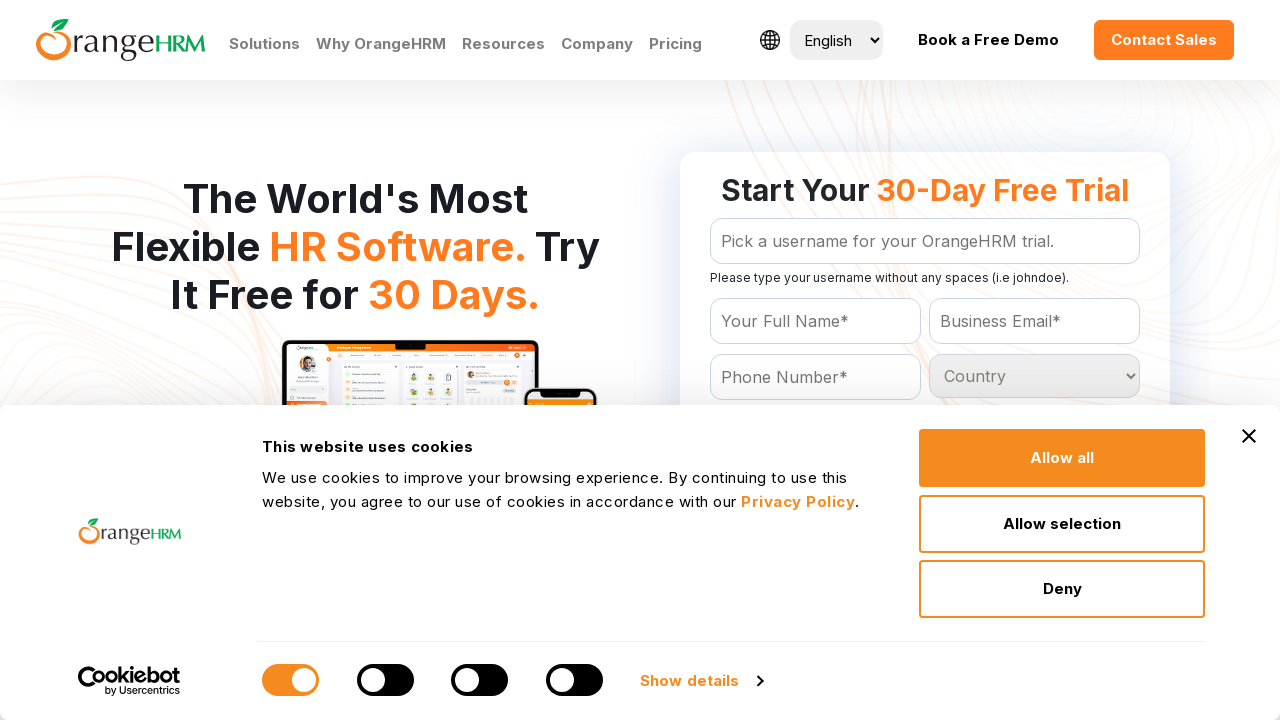

Removed empty/placeholder option from dropdown options list
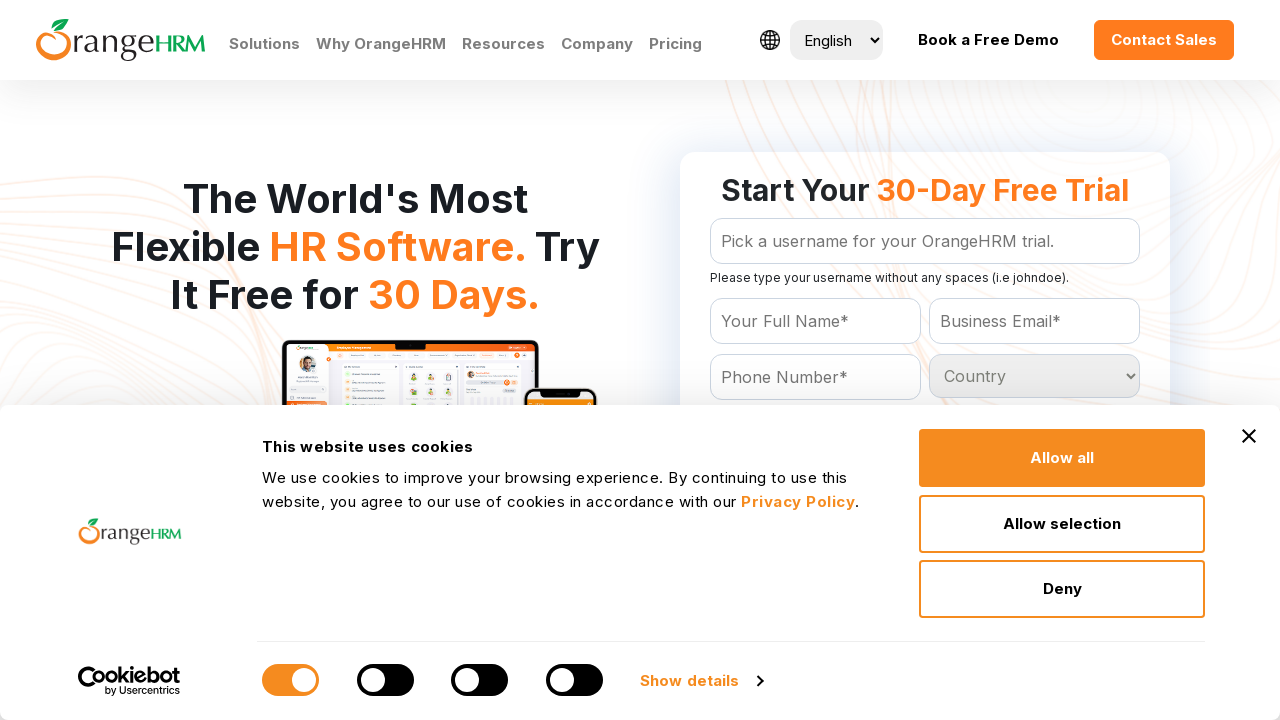

Verified dropdown has 233 country options
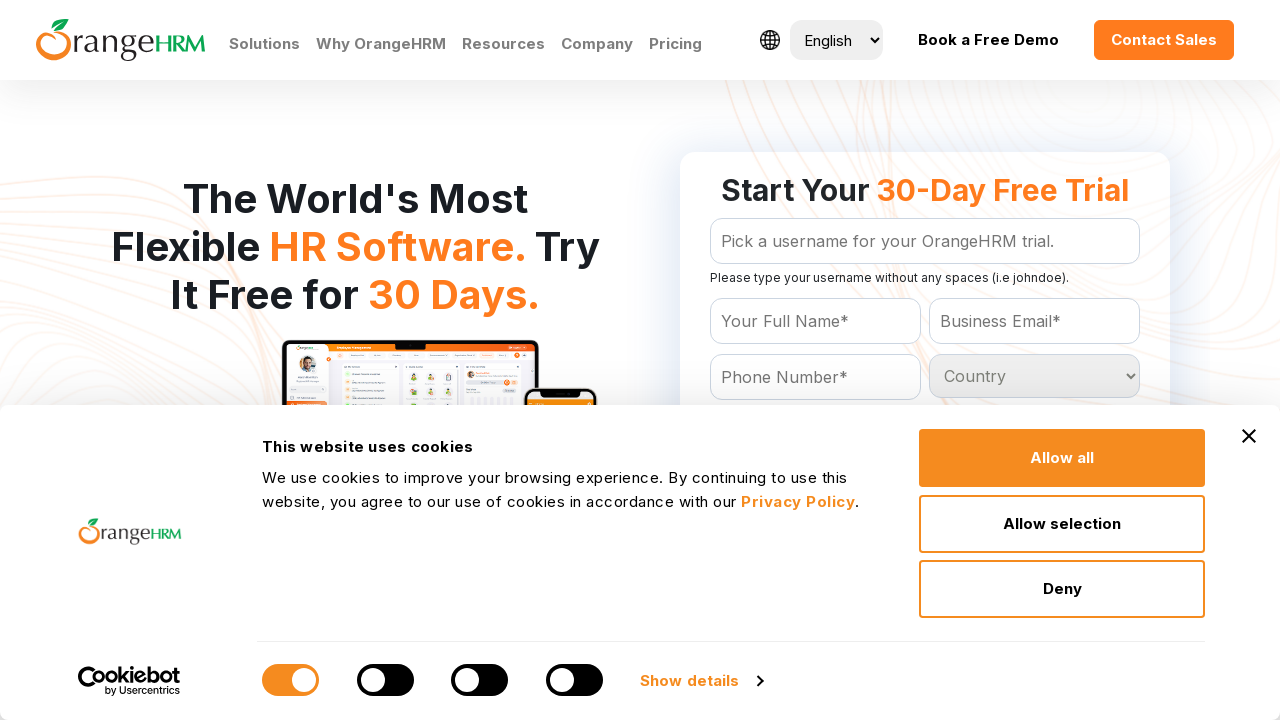

Selected 'Brazil' from country dropdown on #Form_getForm_Country
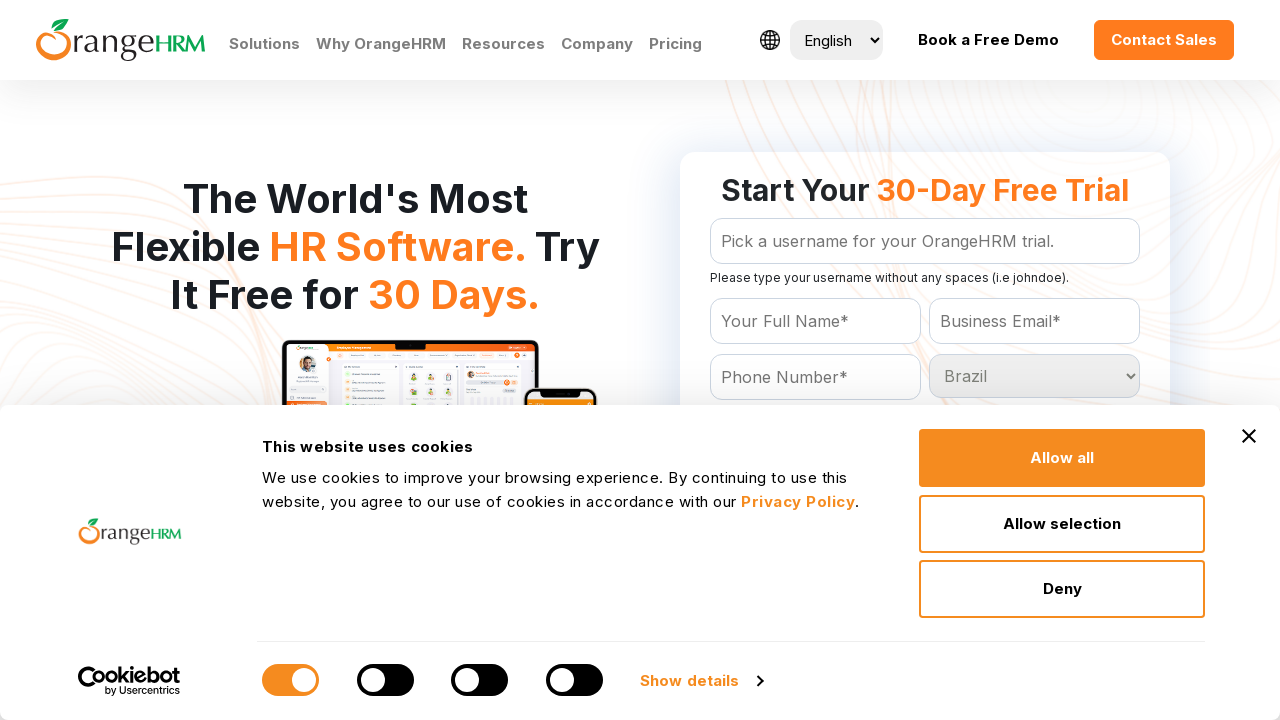

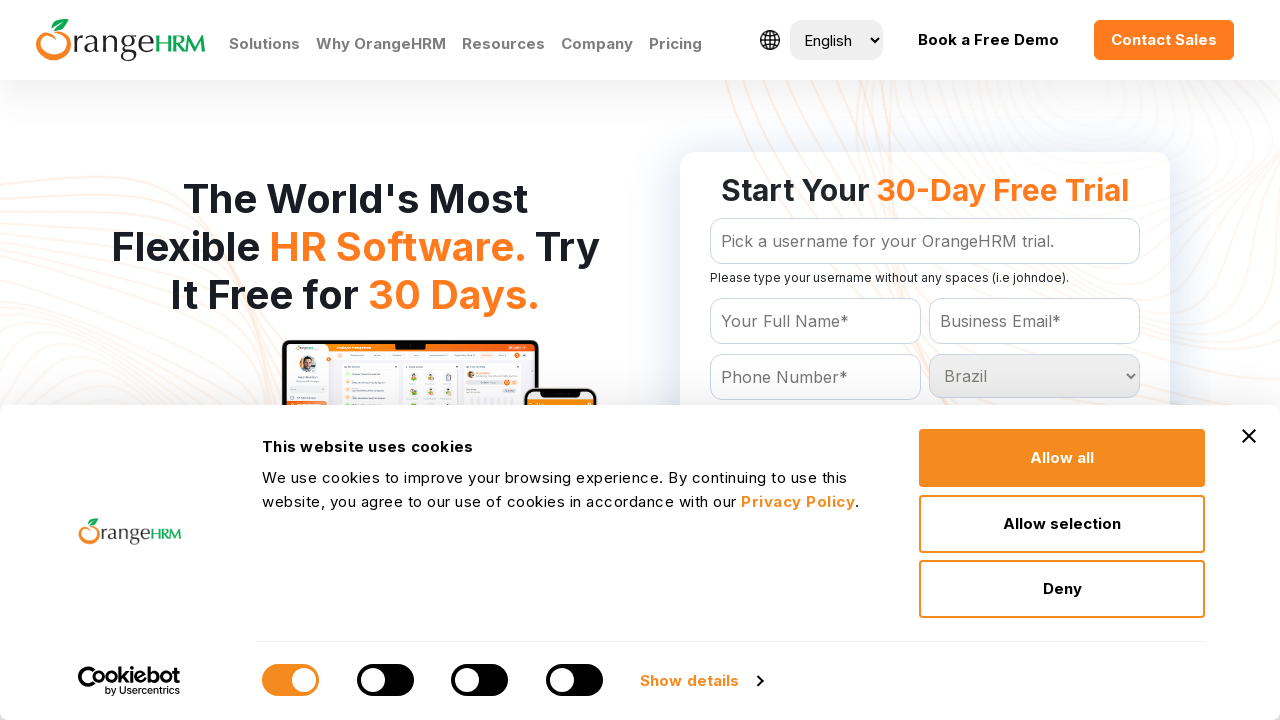